Tests the NuGet package search functionality by entering a search query for "Selenium WebDriver" and submitting the search form

Starting URL: https://www.nuget.org/

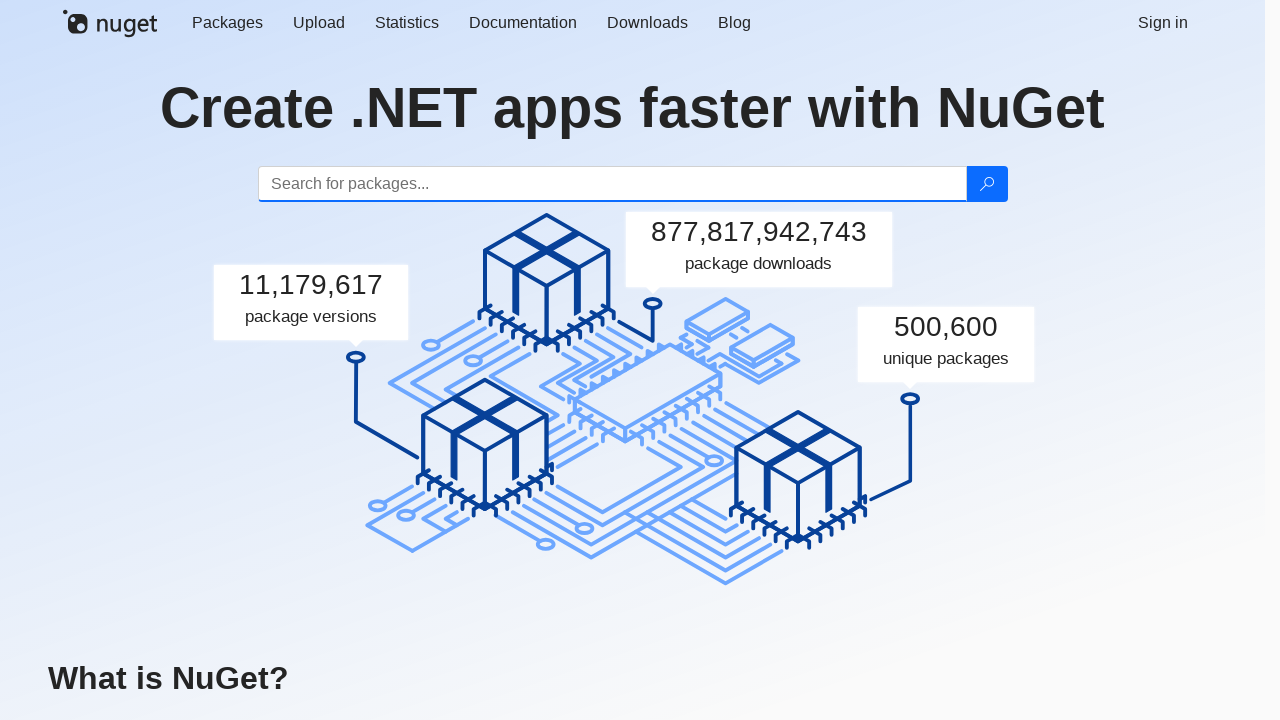

Filled search box with 'Selenium WebDriver' on #search
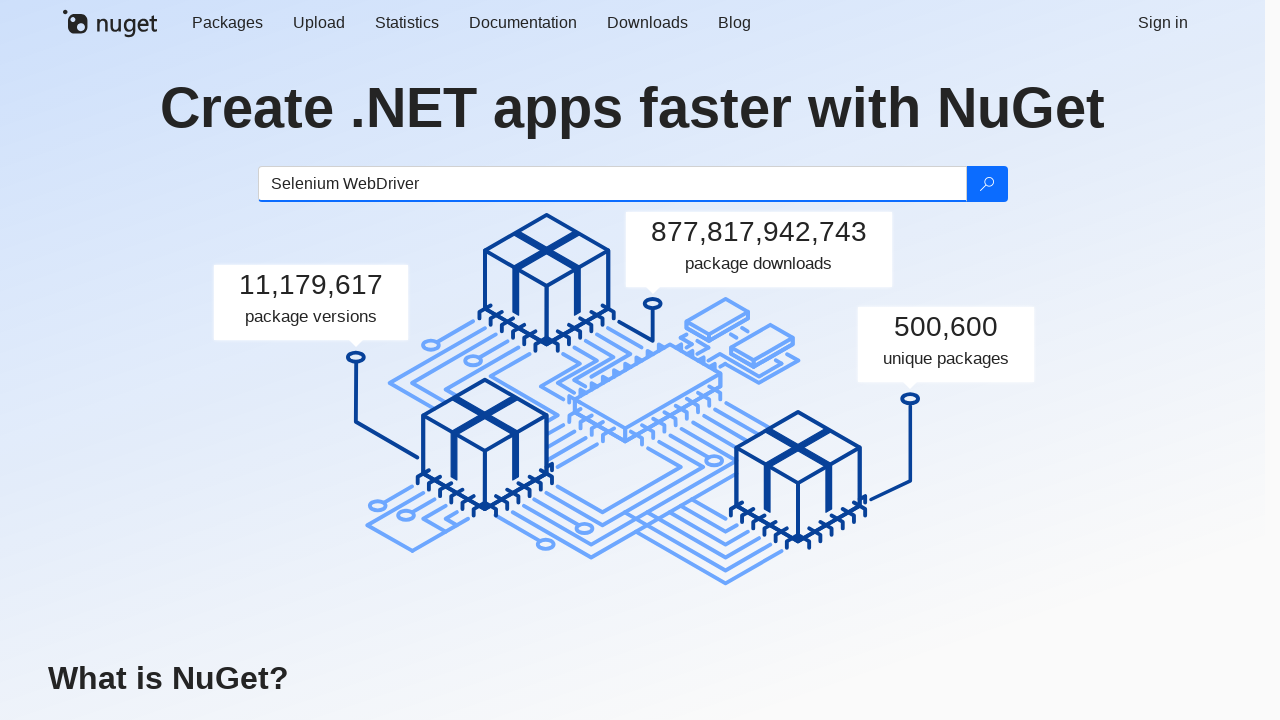

Pressed Enter to submit search form on #search
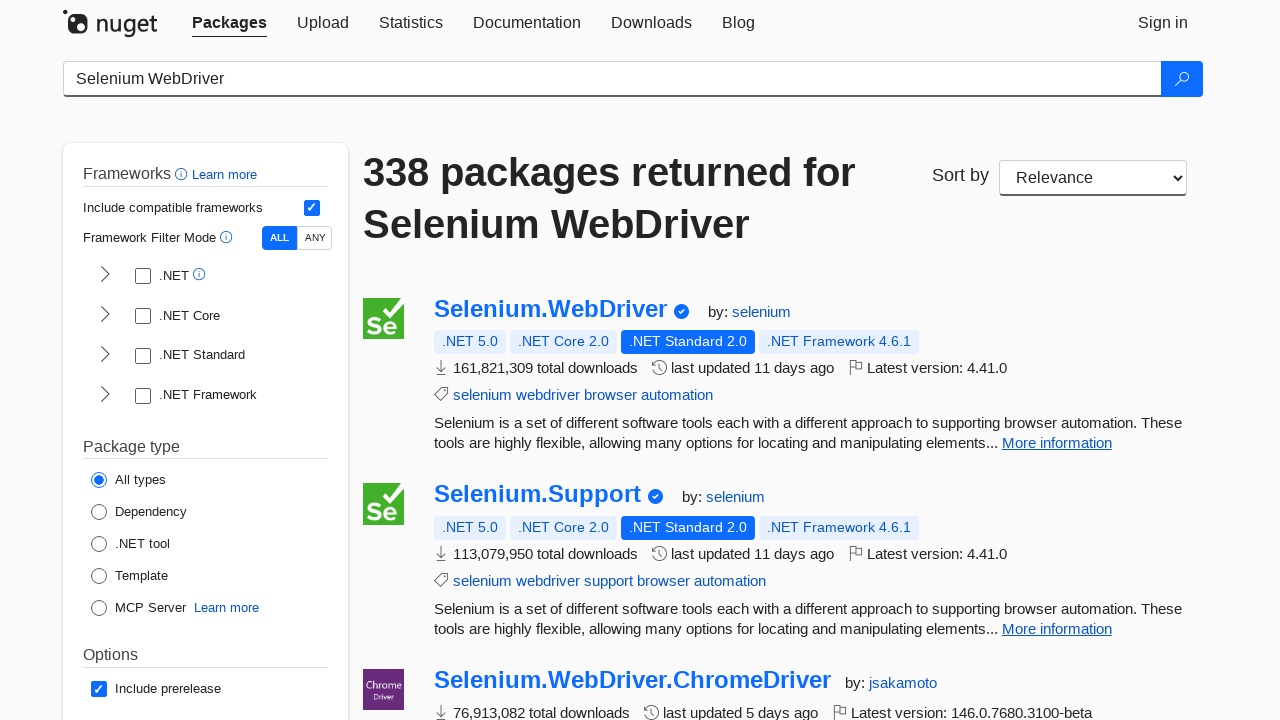

Search results loaded successfully
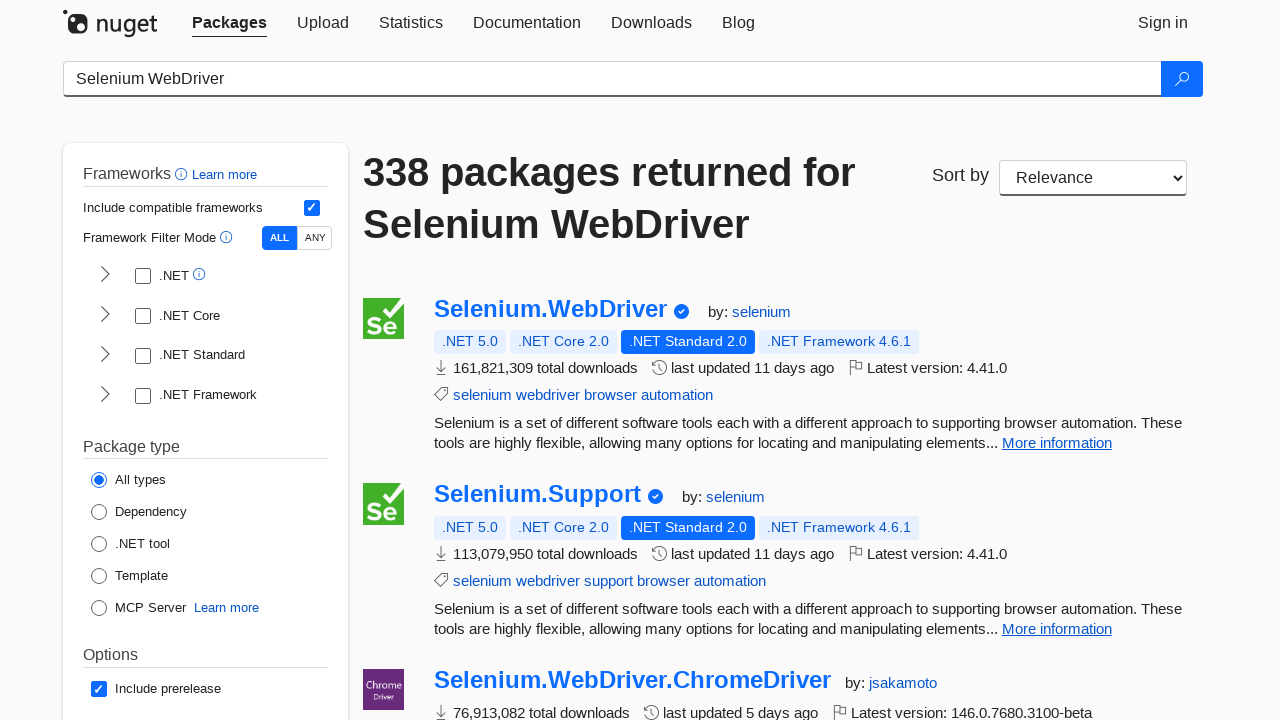

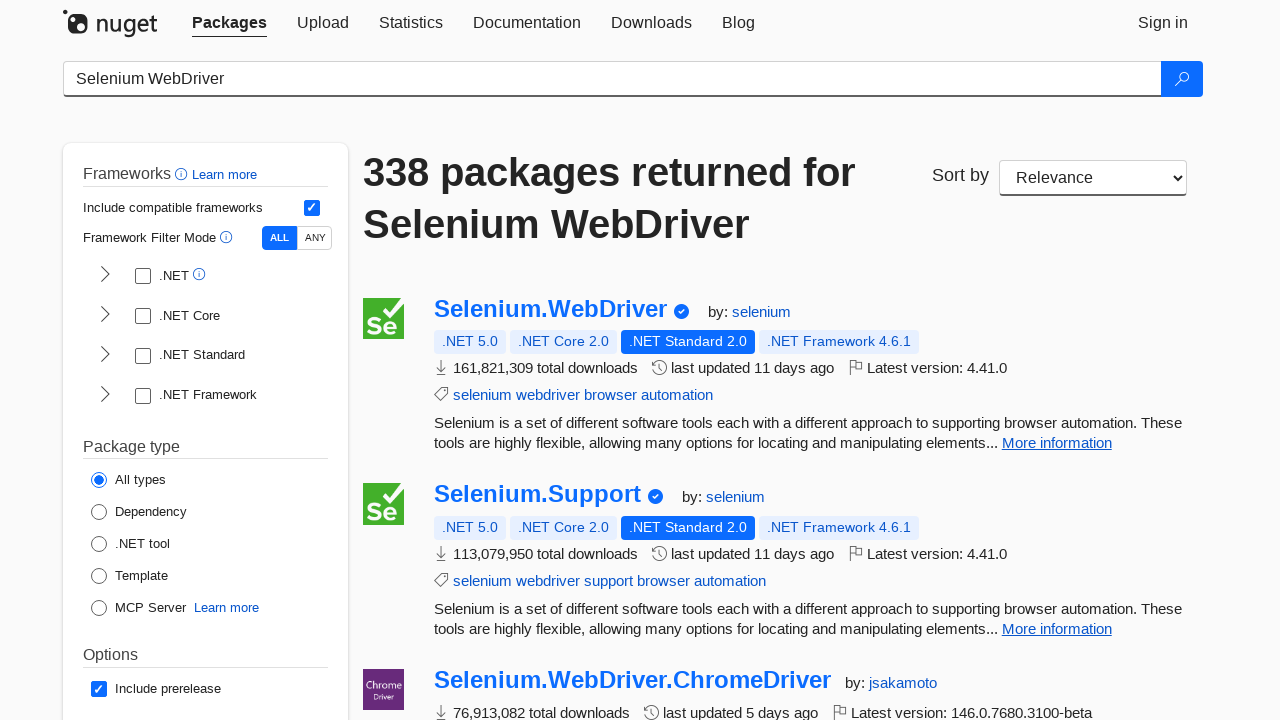